Verifies that there is at least one image or video element in the aside section.

Starting URL: https://finndude.github.io/DBI-Coursework/People-Search/people-search.html

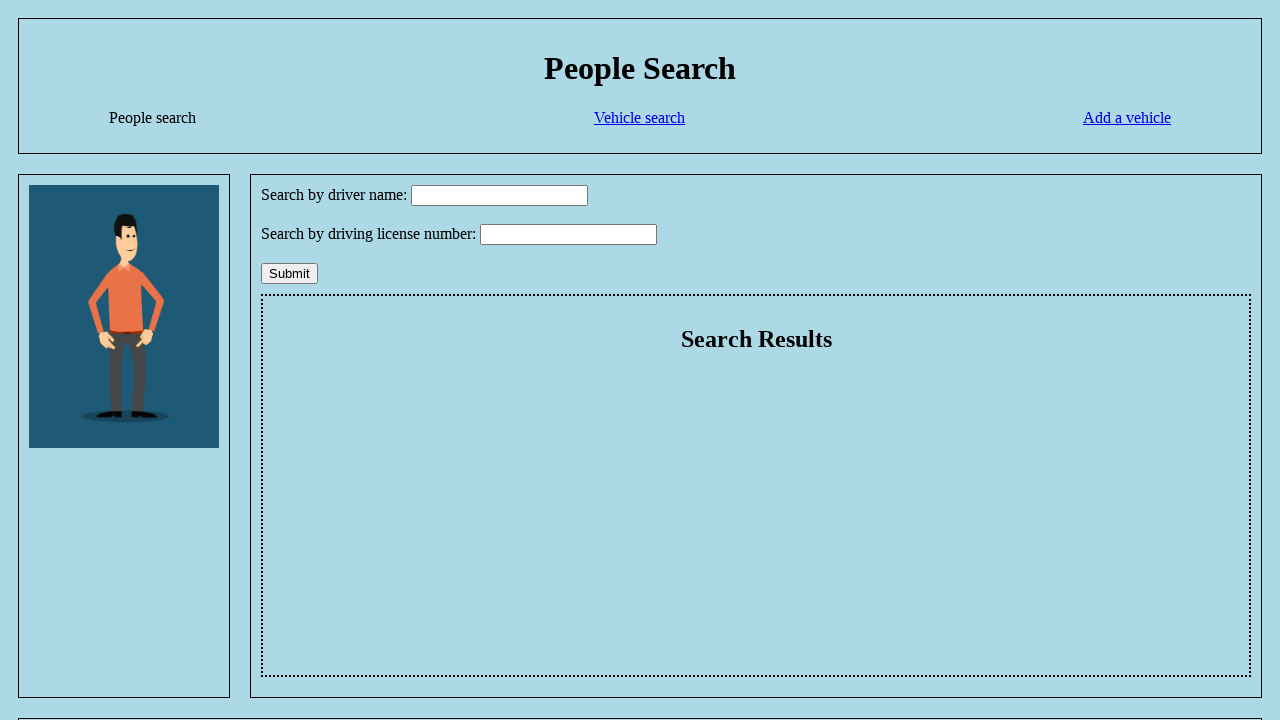

Navigated to People Search page
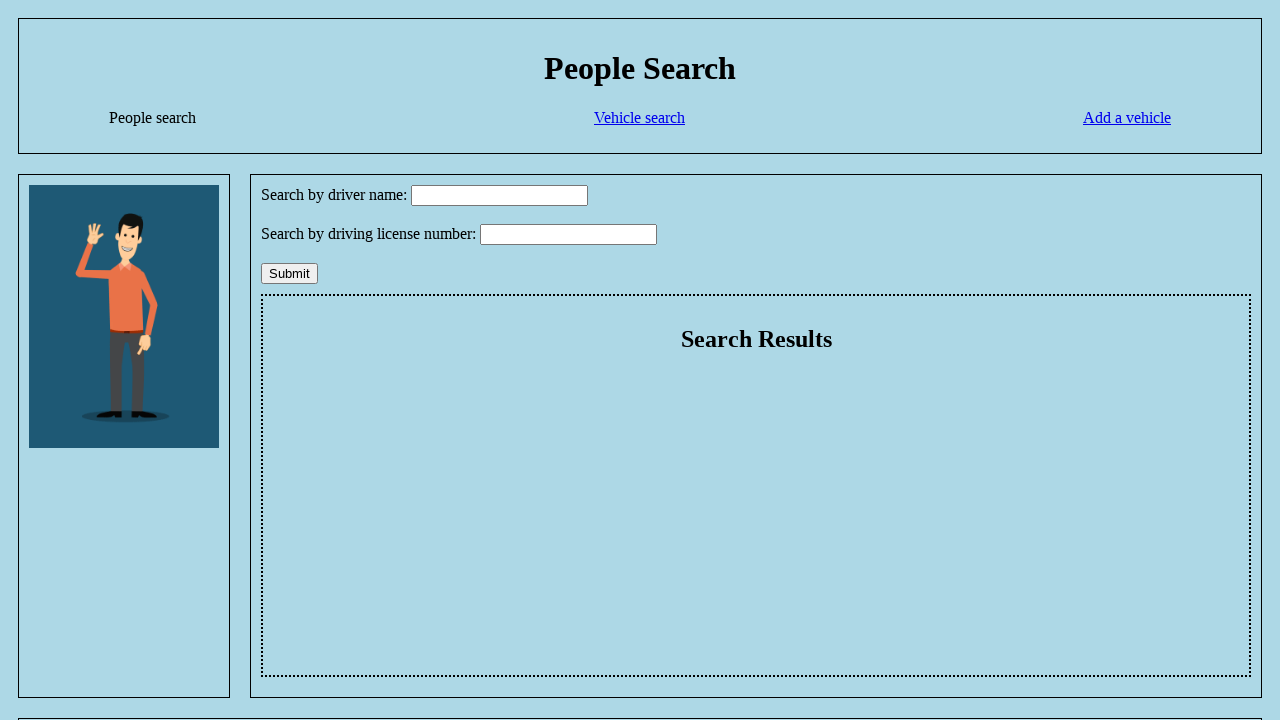

Counted image elements in aside section
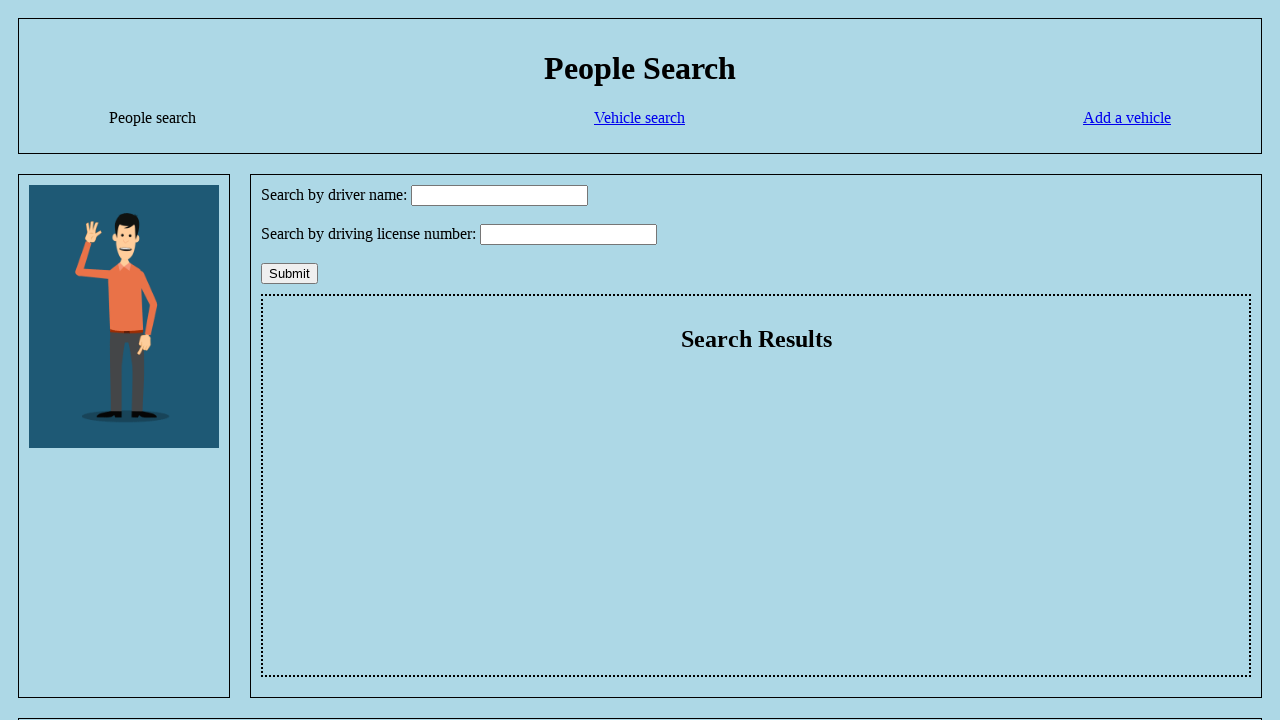

Counted video elements in aside section
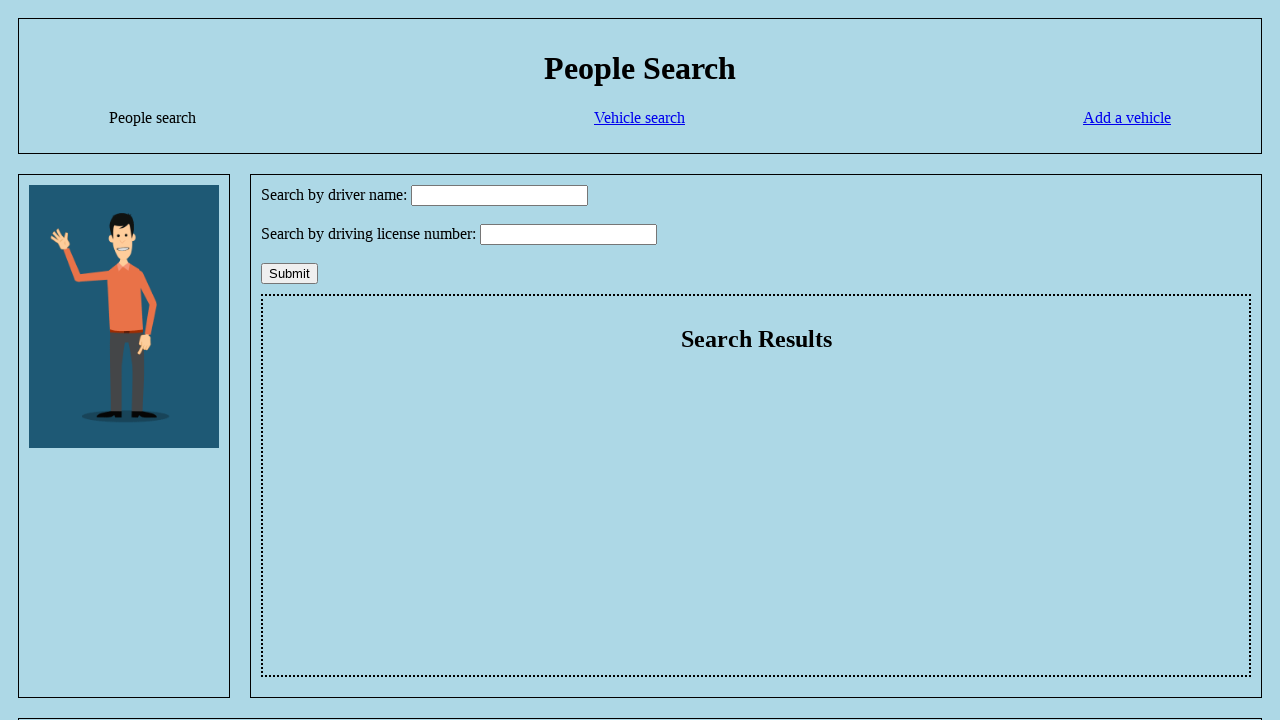

Verified that at least one image or video element exists in aside section
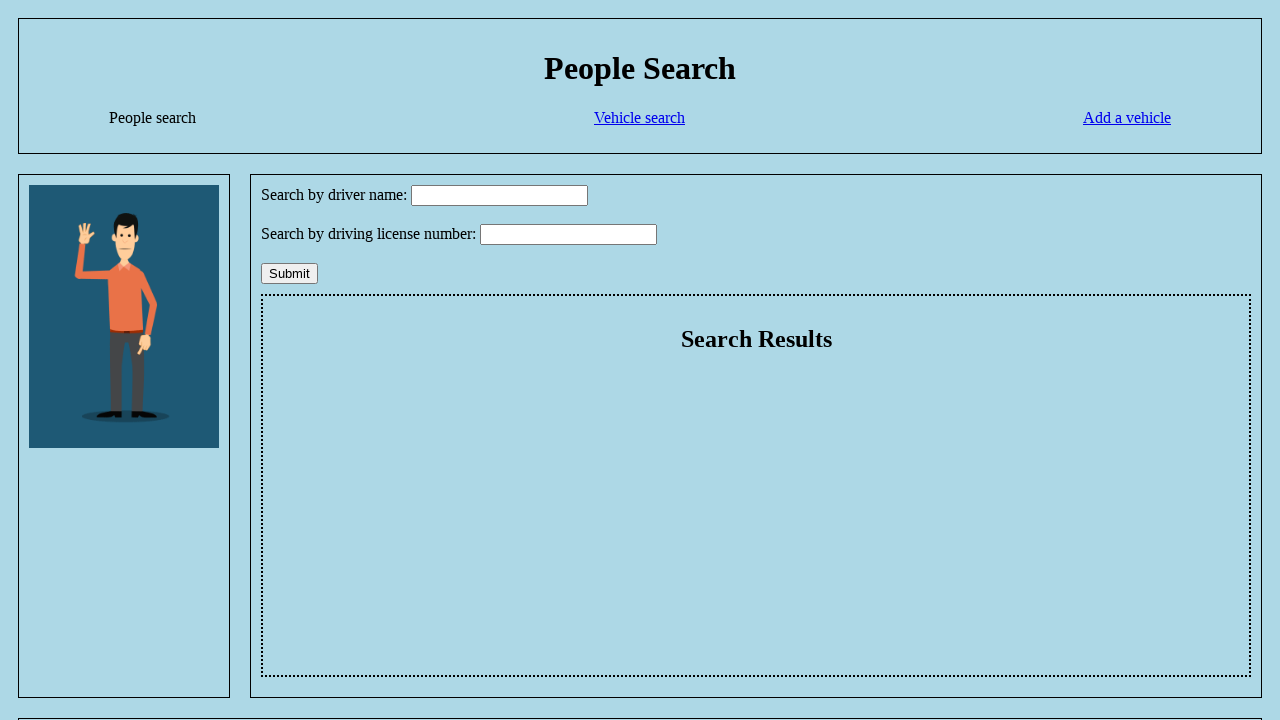

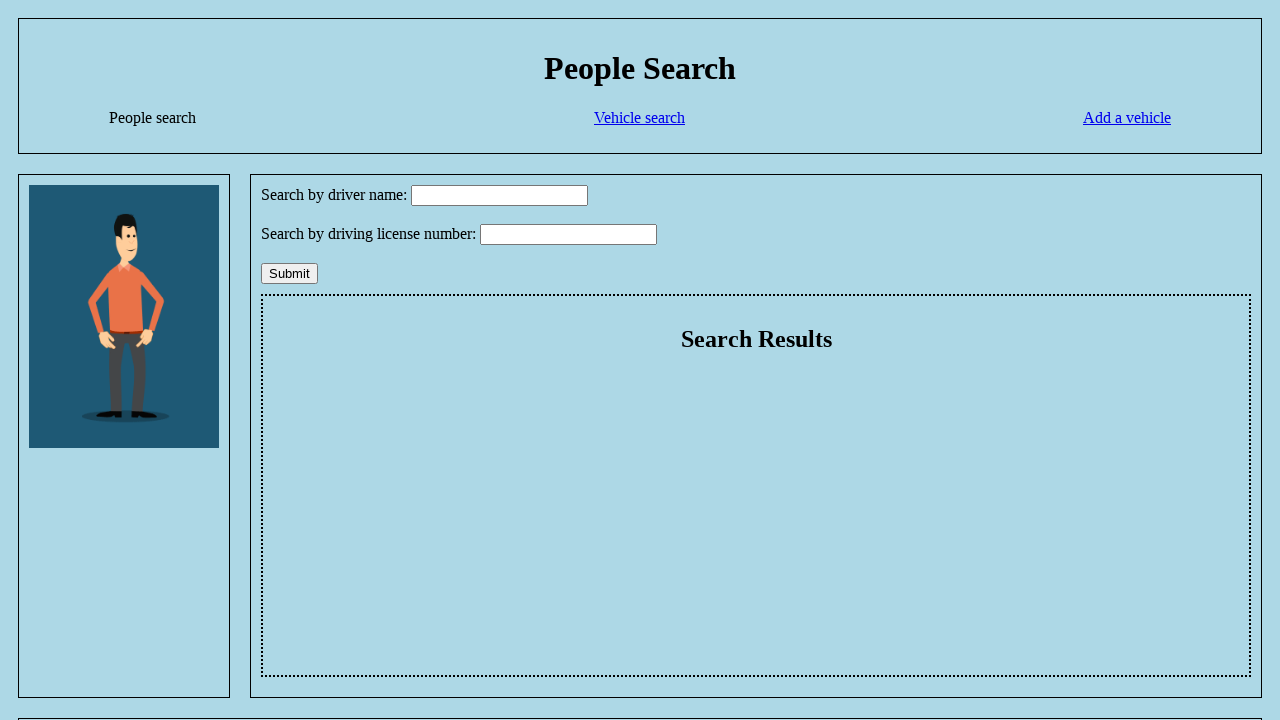